Clicks on a menu item by its link text to navigate to a section of the webshop

Starting URL: https://webshop-agil-testautomatiserare.netlify.app/

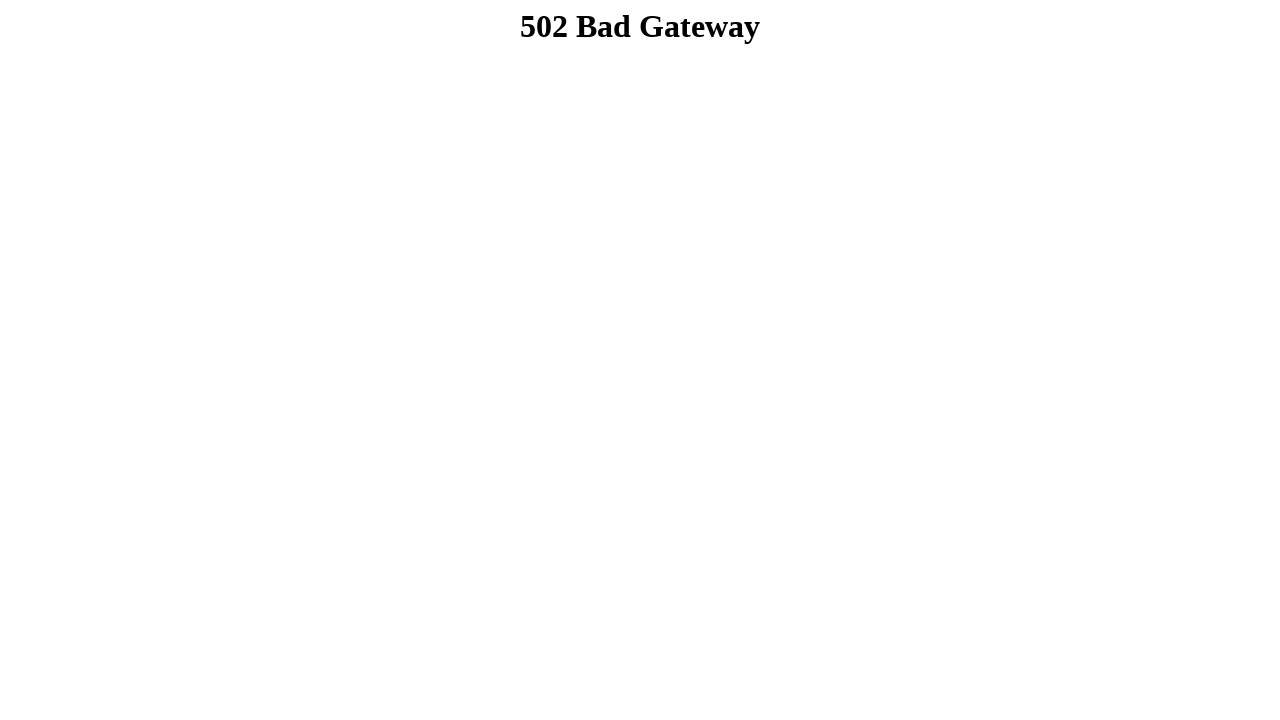

Navigated to webshop homepage
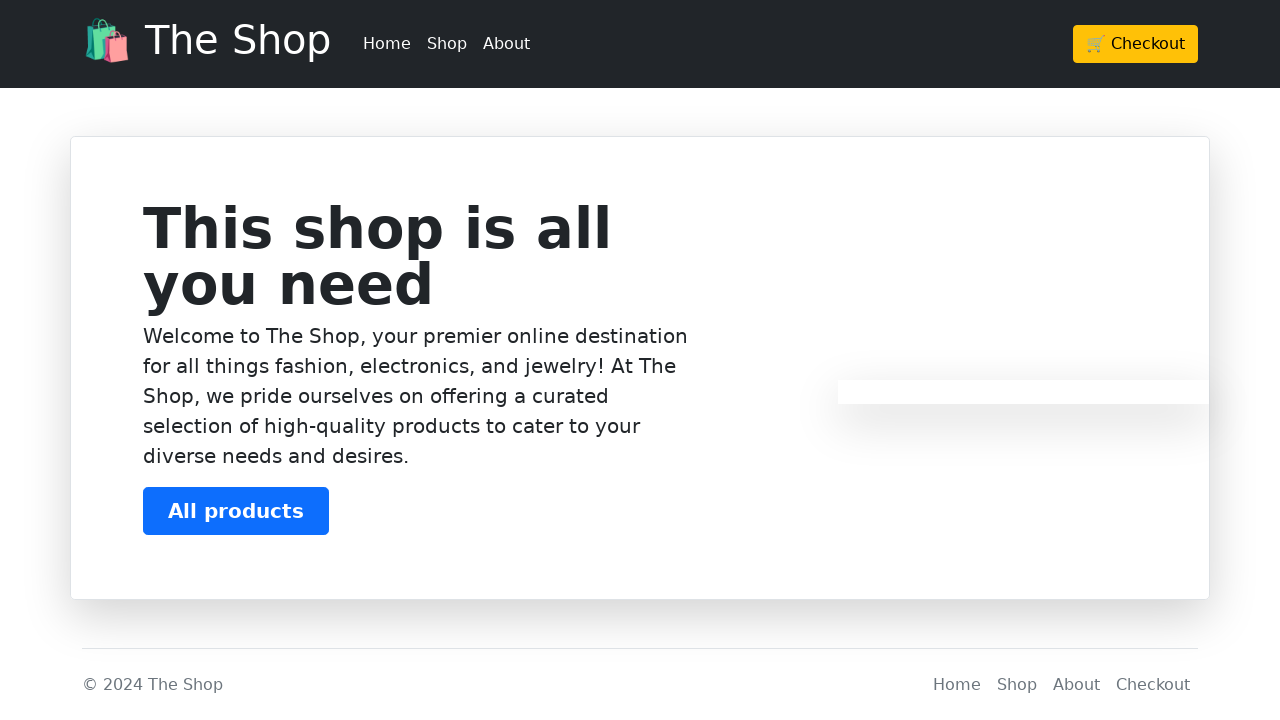

Clicked on menu item 'Shop' to navigate to shop section at (206, 44) on a:has-text('Shop')
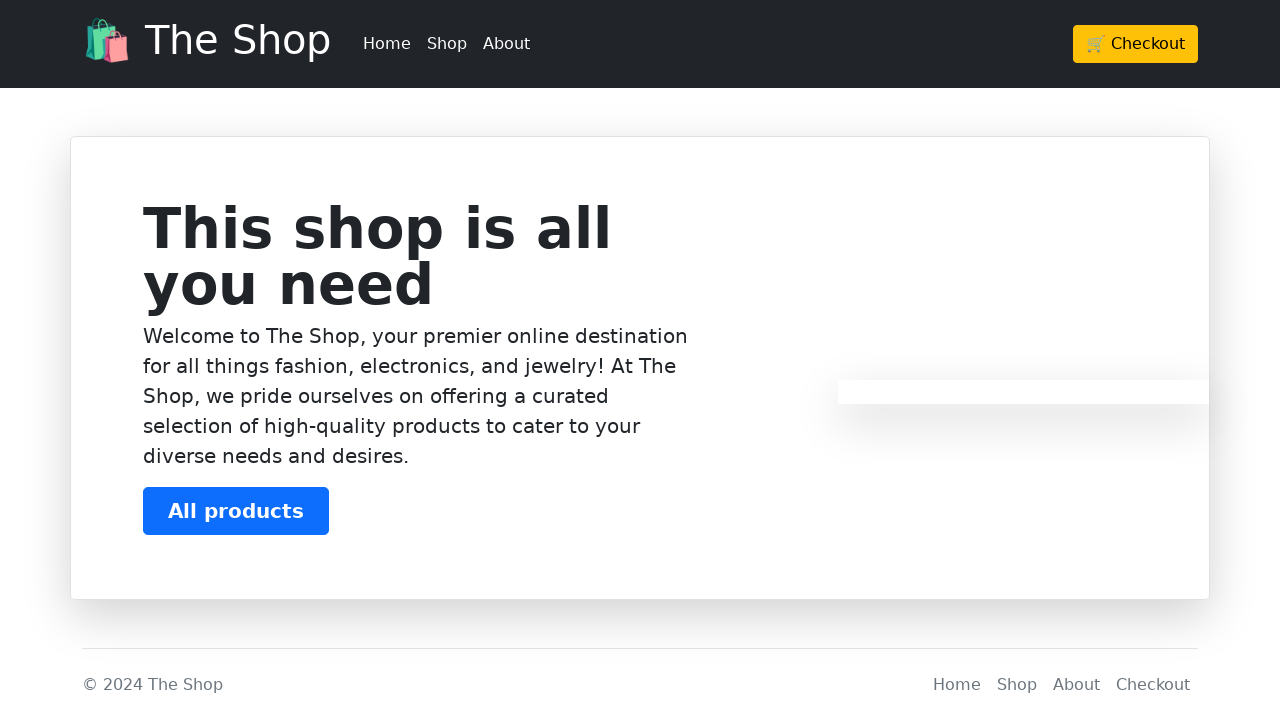

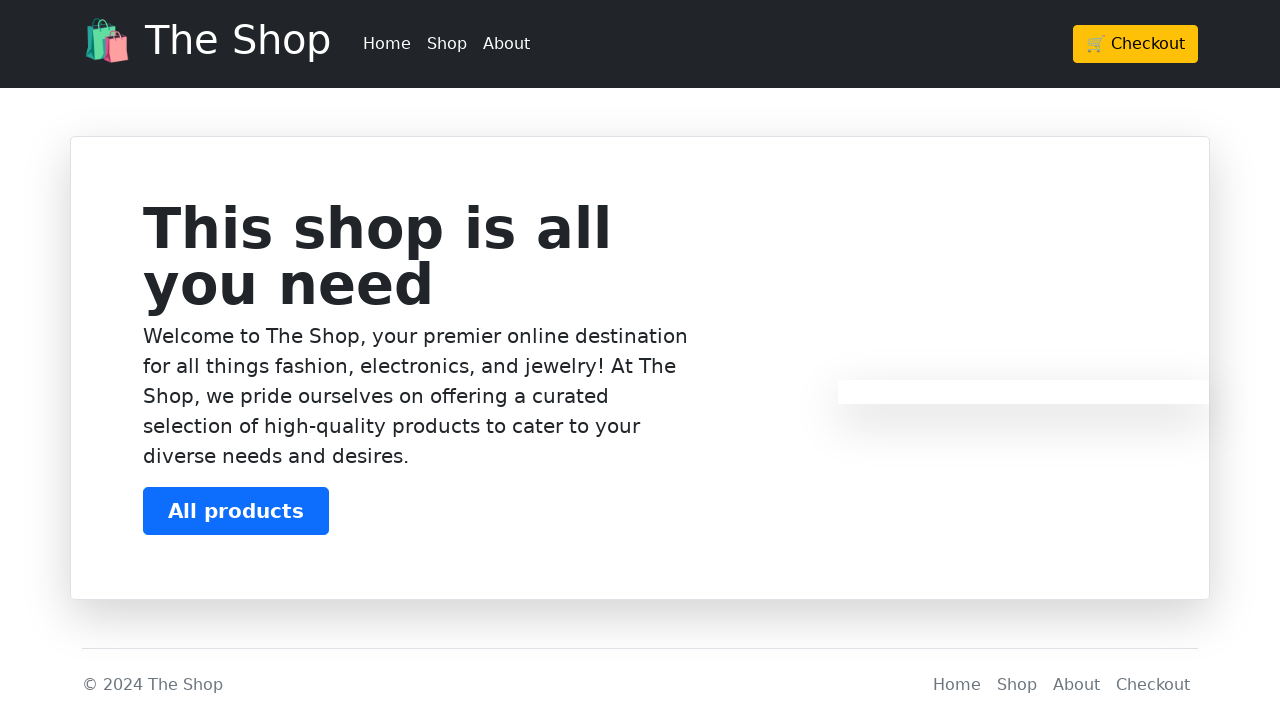